Tests double-click functionality by double-clicking a button that triggers an alert, then accepting the alert

Starting URL: https://selenium08.blogspot.com/2019/11/double-click.html

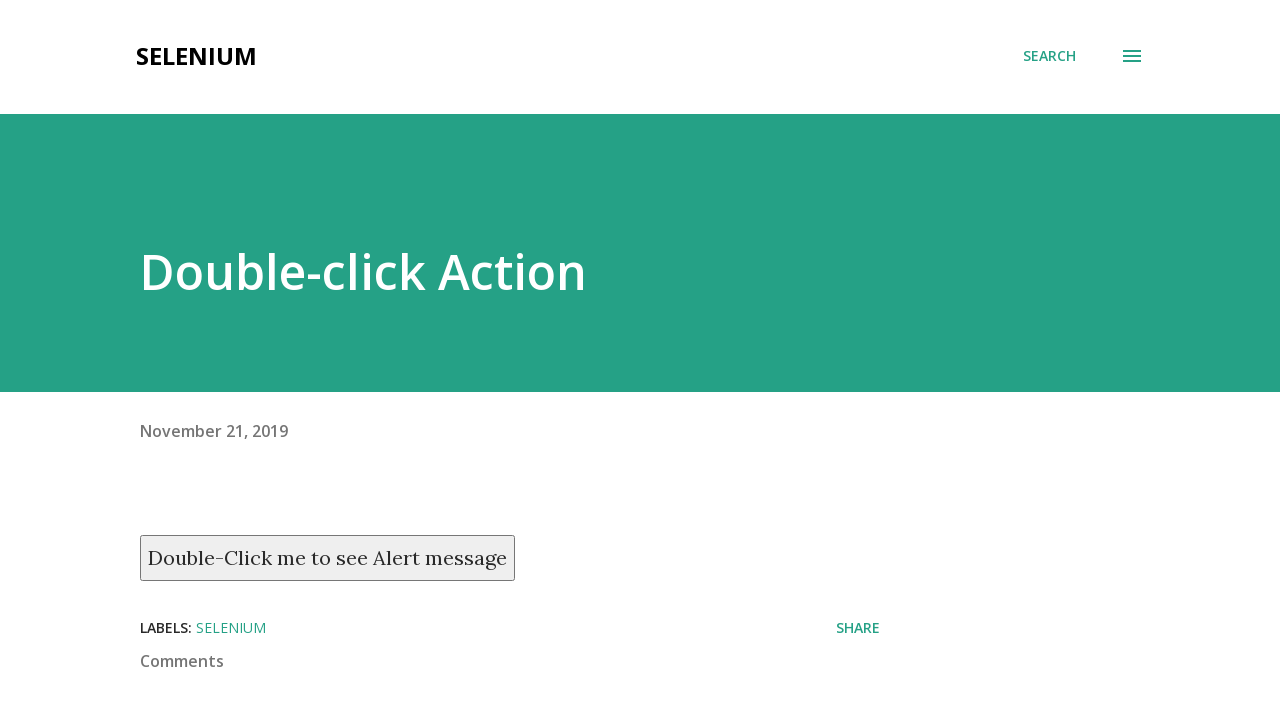

Scrolled double-click button into view
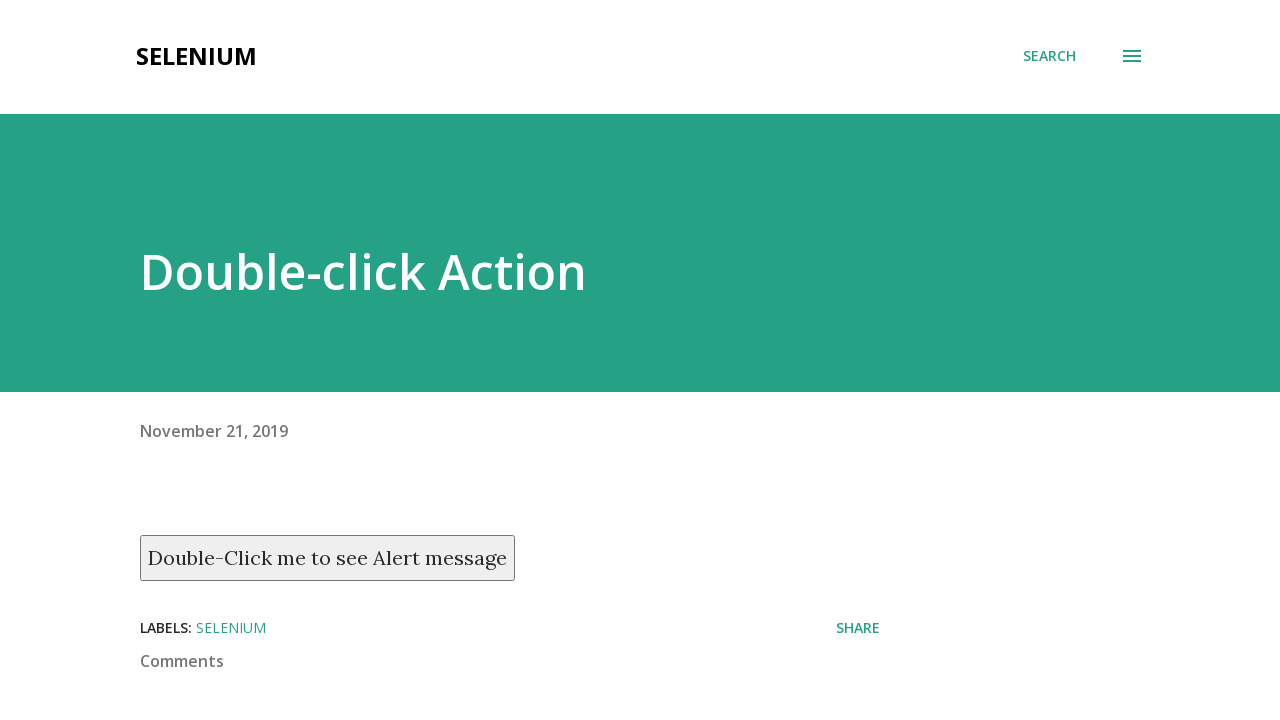

Double-clicked the button to trigger alert at (328, 558) on xpath=//button[text() = 'Double-Click me to see Alert message']
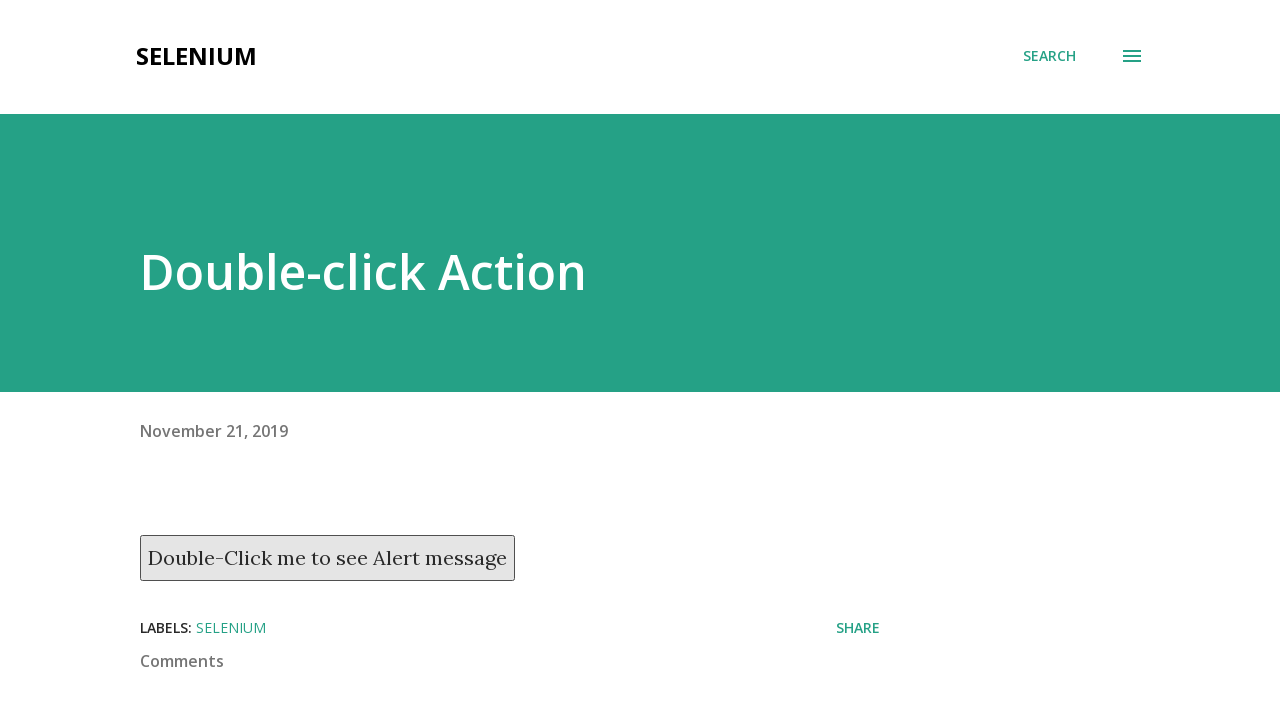

Alert dialog accepted
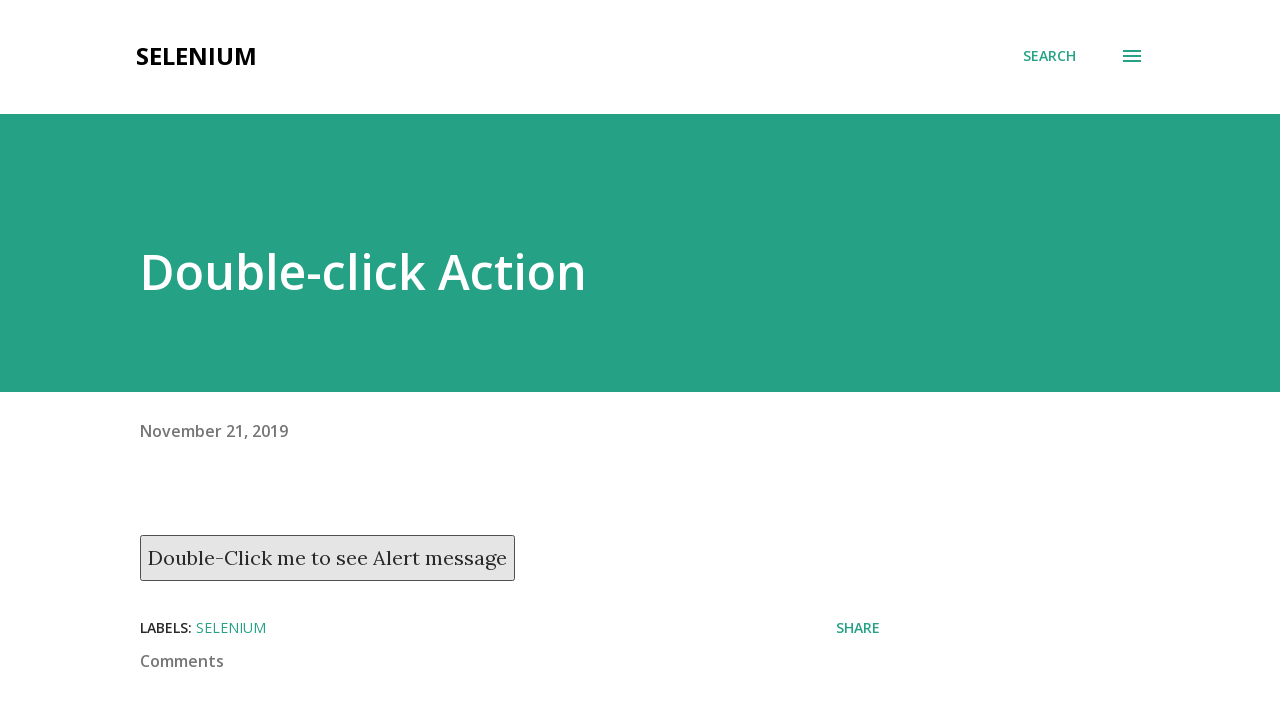

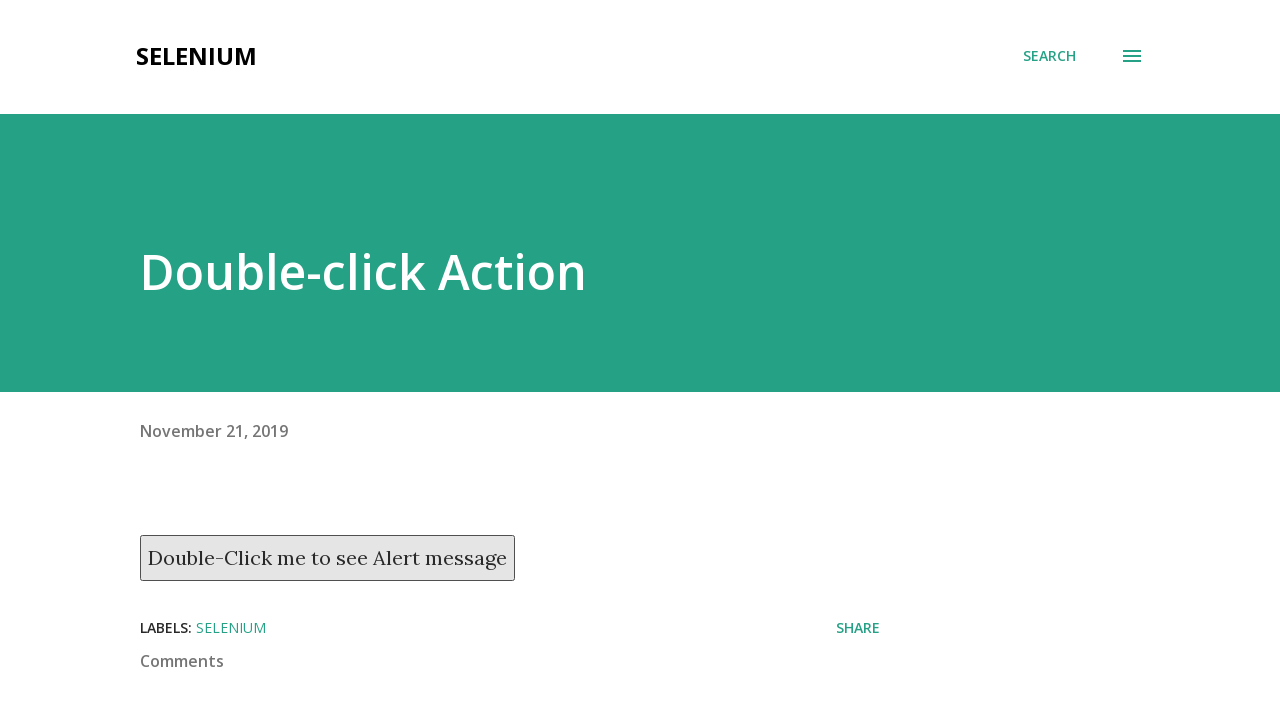